Tests a table on the automation practice page by scrolling the window and table, then verifying that the sum of values in the table matches the displayed total amount.

Starting URL: https://rahulshettyacademy.com/AutomationPractice/

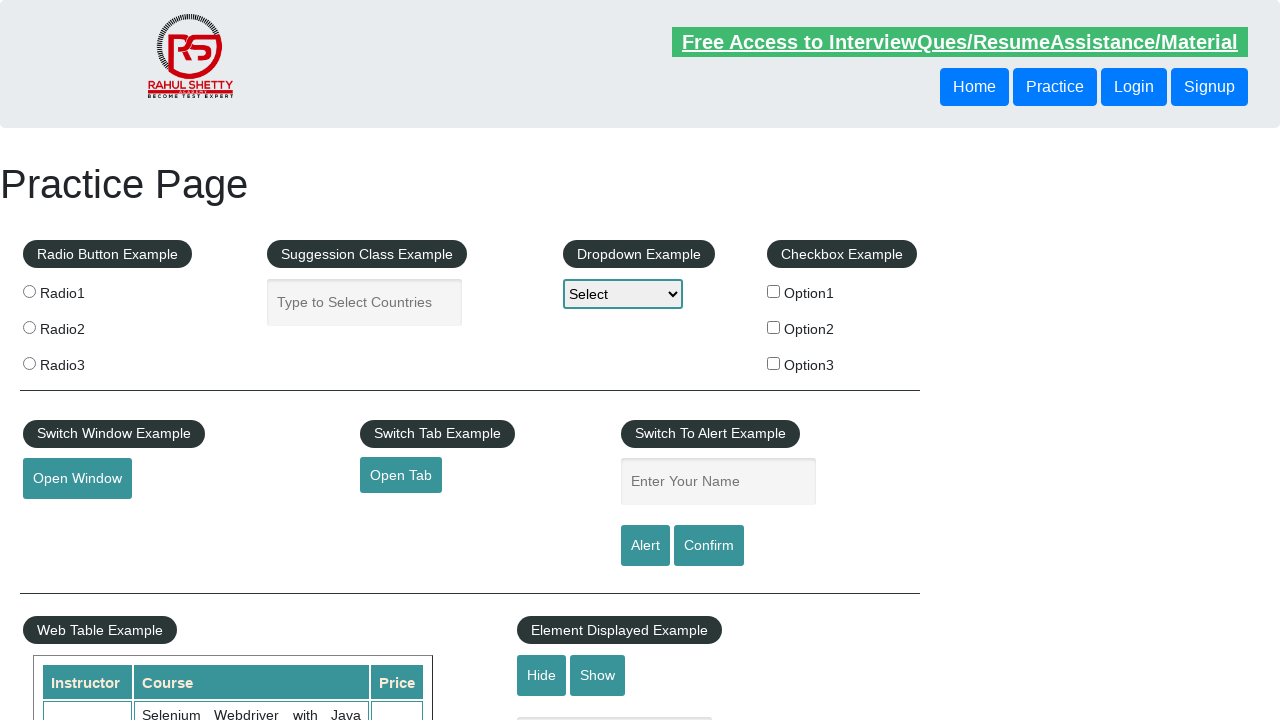

Navigated to automation practice page
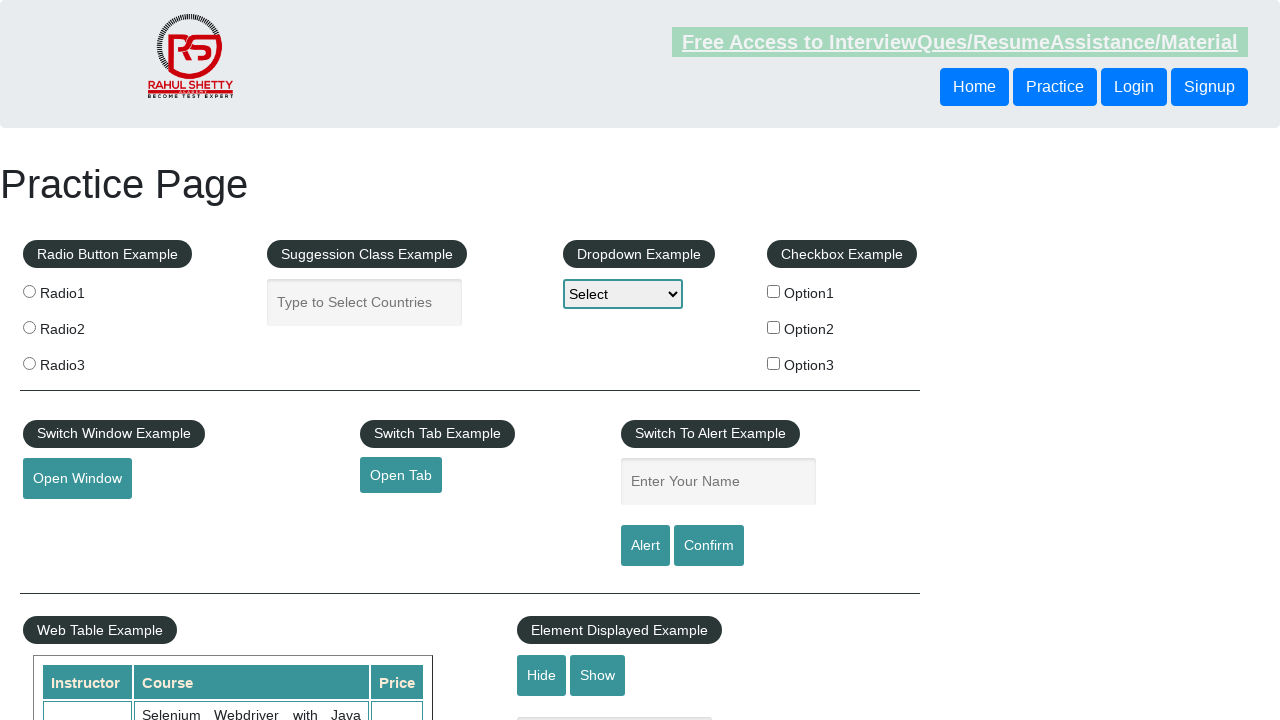

Scrolled window down by 500 pixels
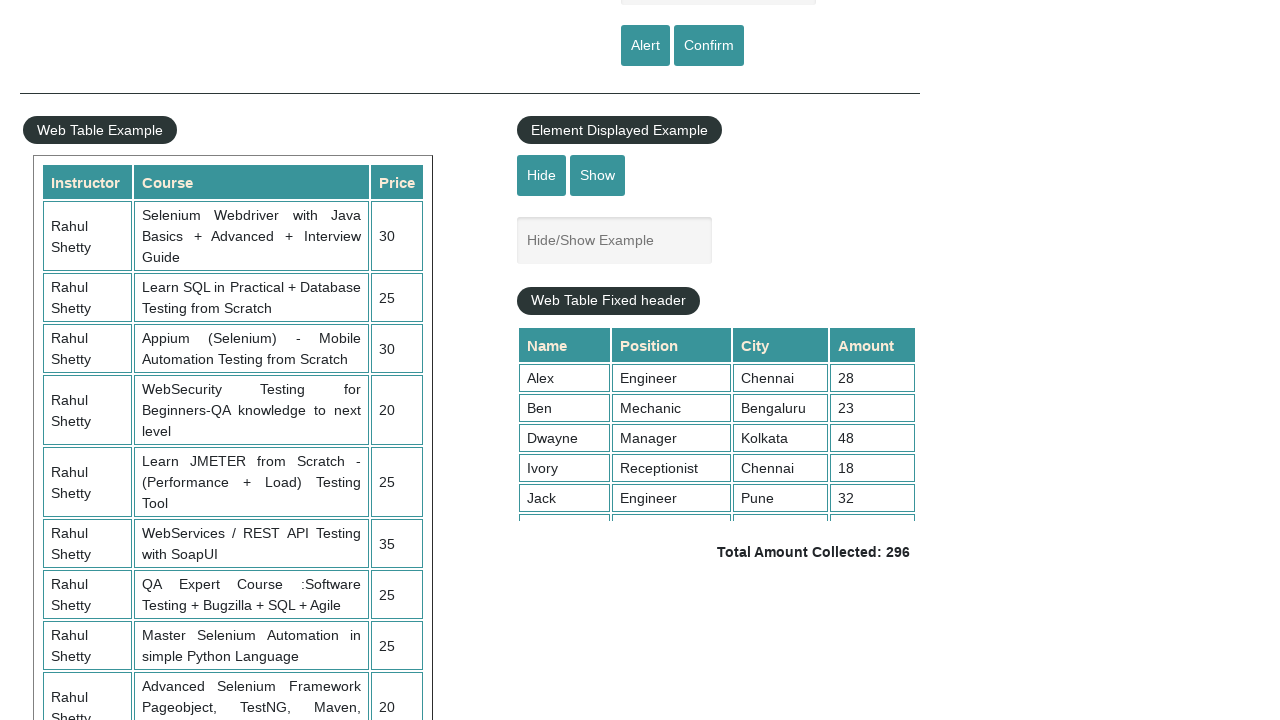

Waited 1000ms for scroll to complete
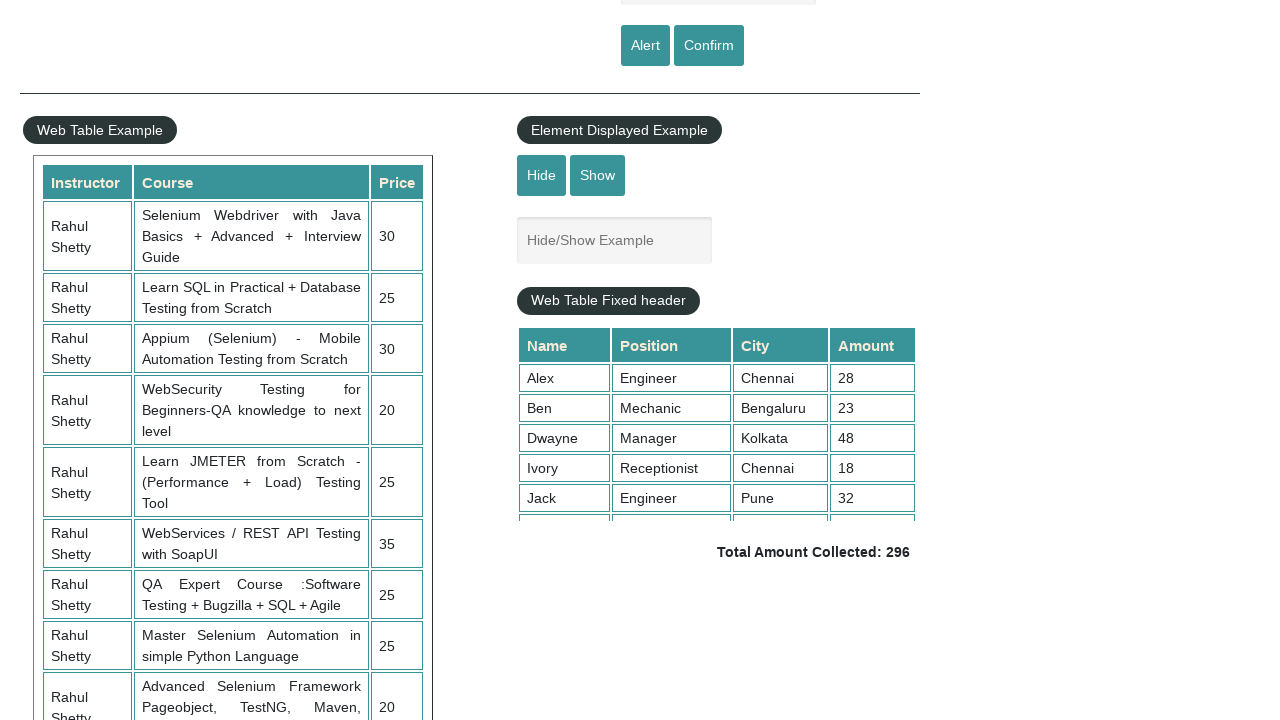

Scrolled table element down to 5000px
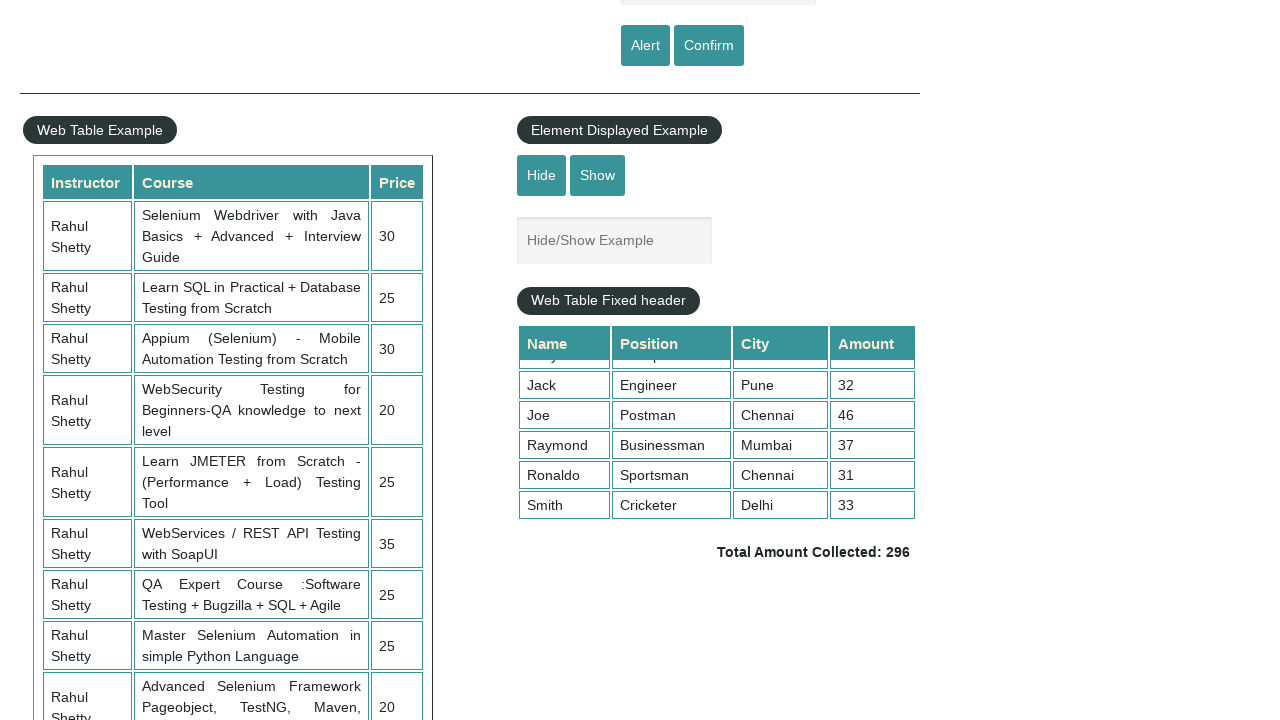

Table element with class 'tableFixHead' is visible
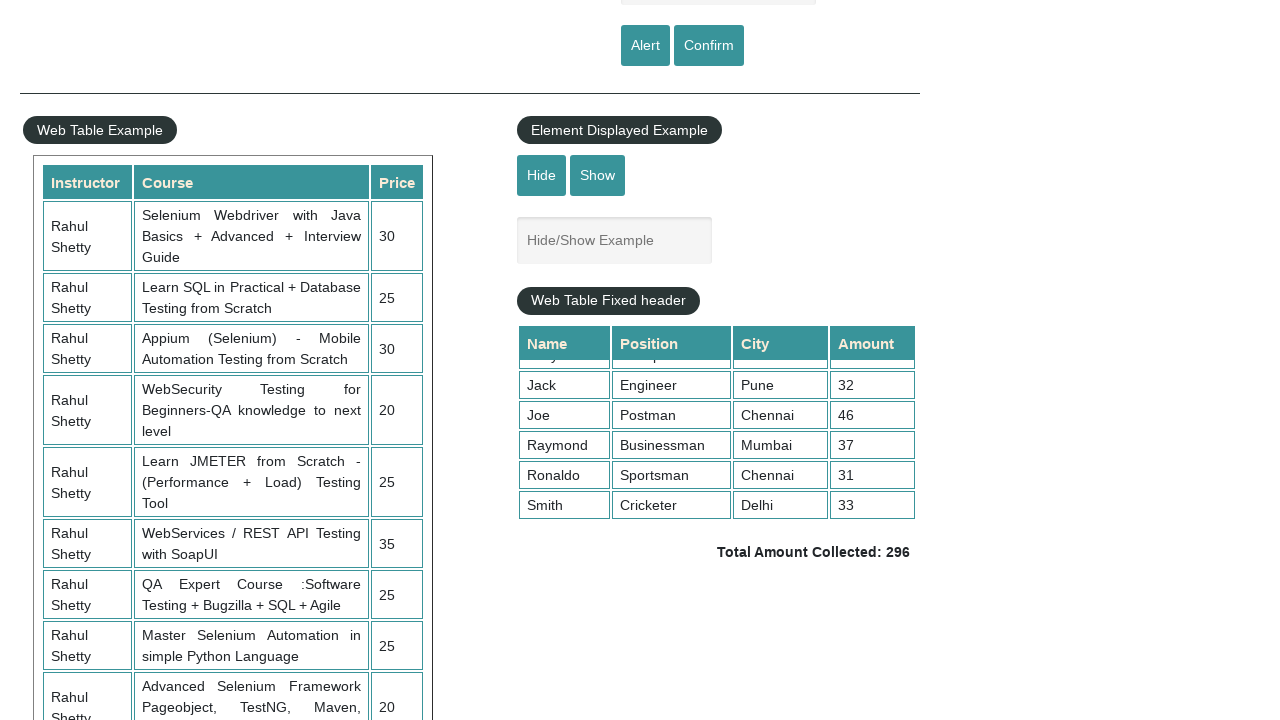

Retrieved 9 values from 4th column of table
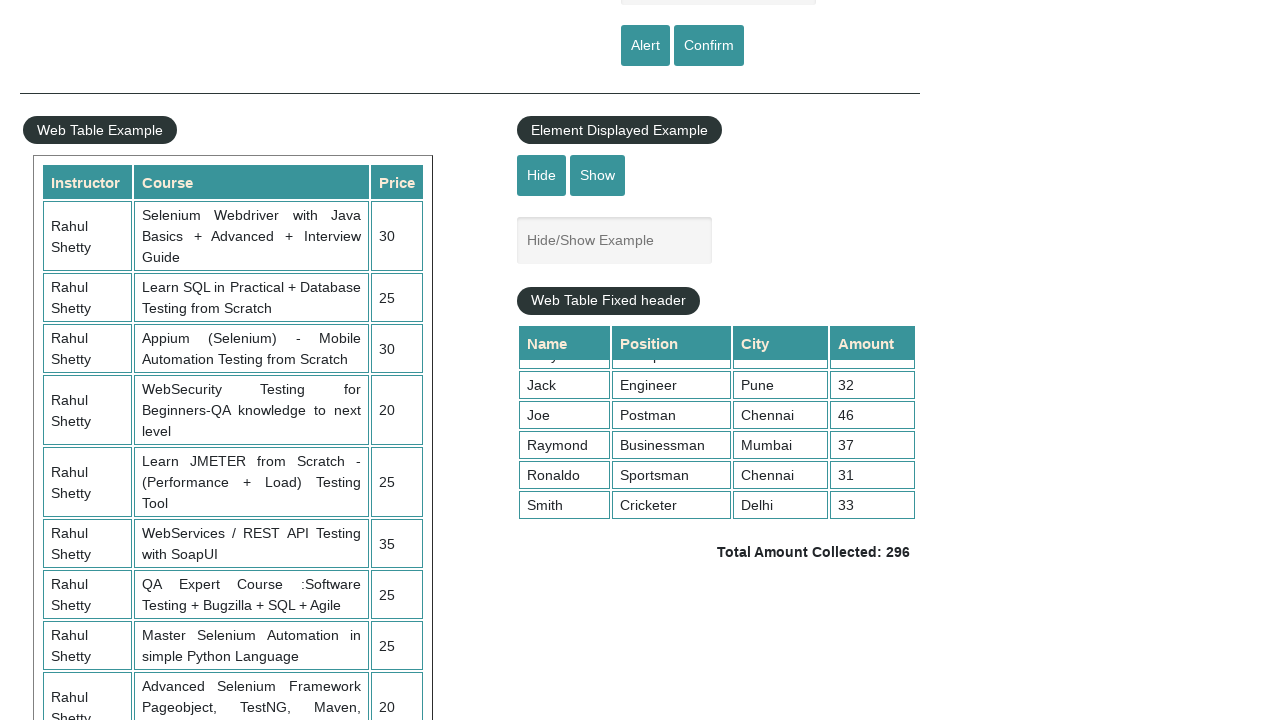

Calculated sum of table values: 296
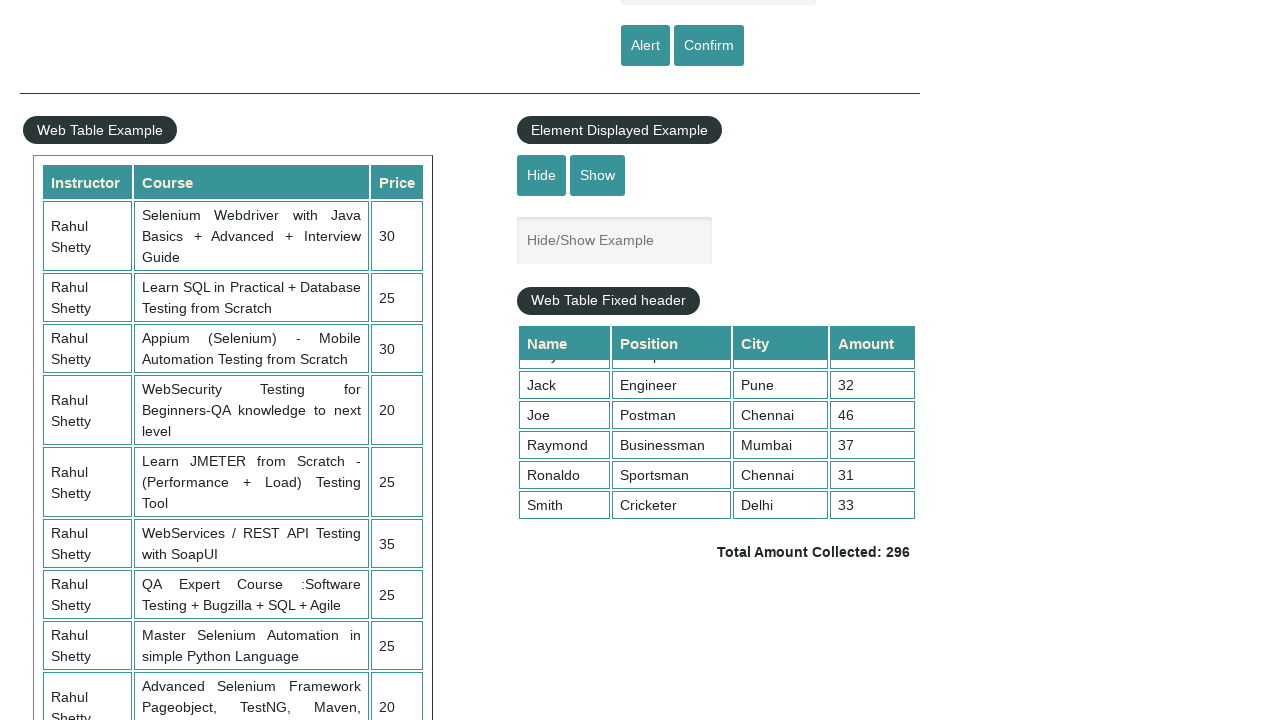

Retrieved displayed total amount text:  Total Amount Collected: 296 
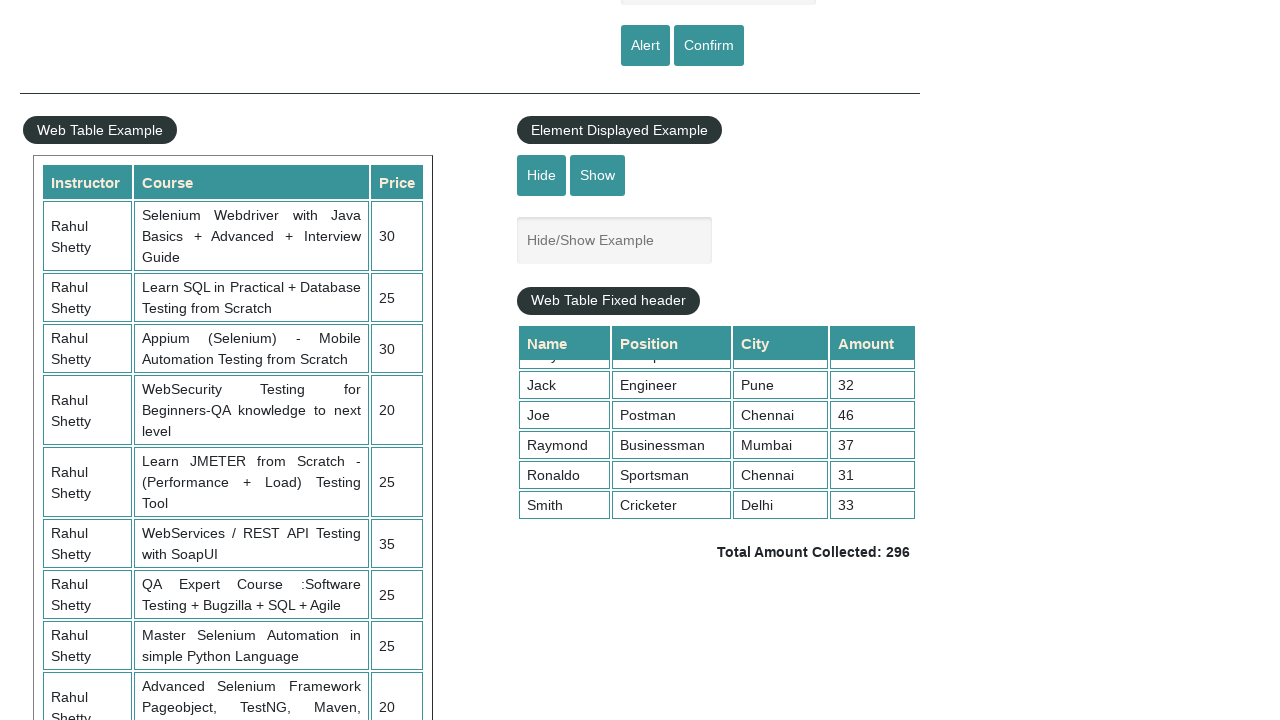

Parsed displayed total: 296
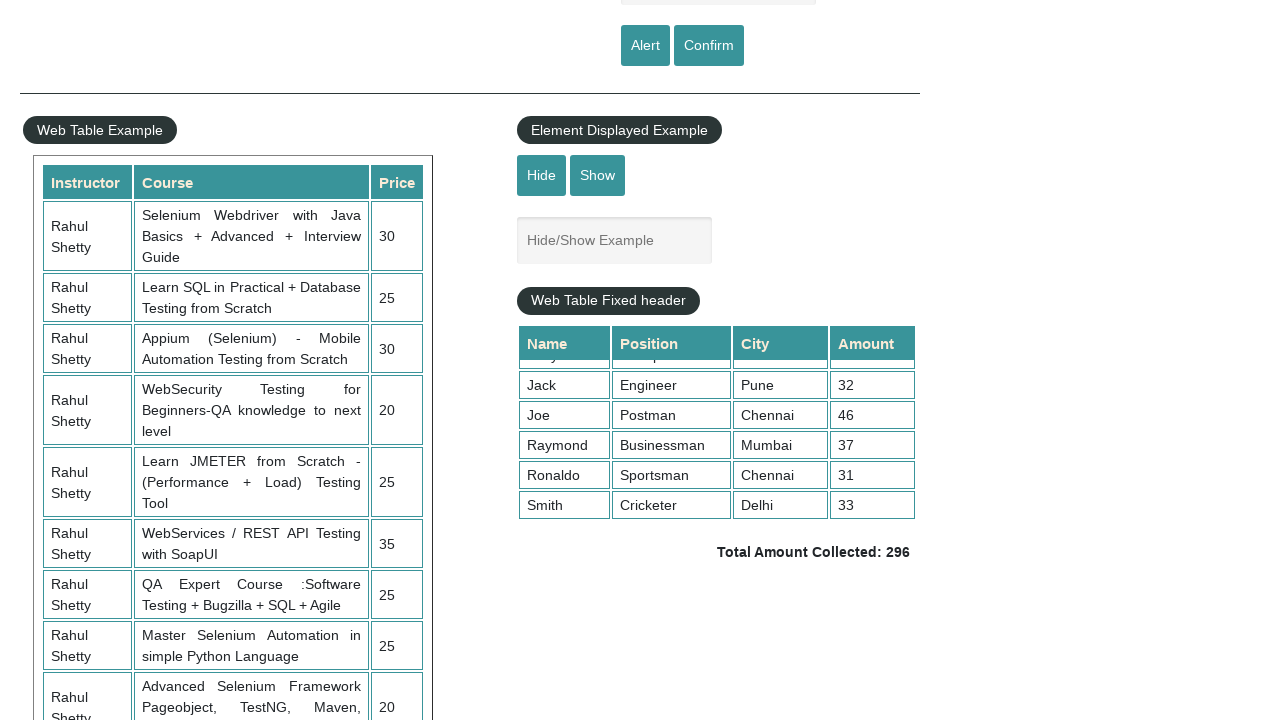

Verified that calculated sum 296 matches displayed total 296
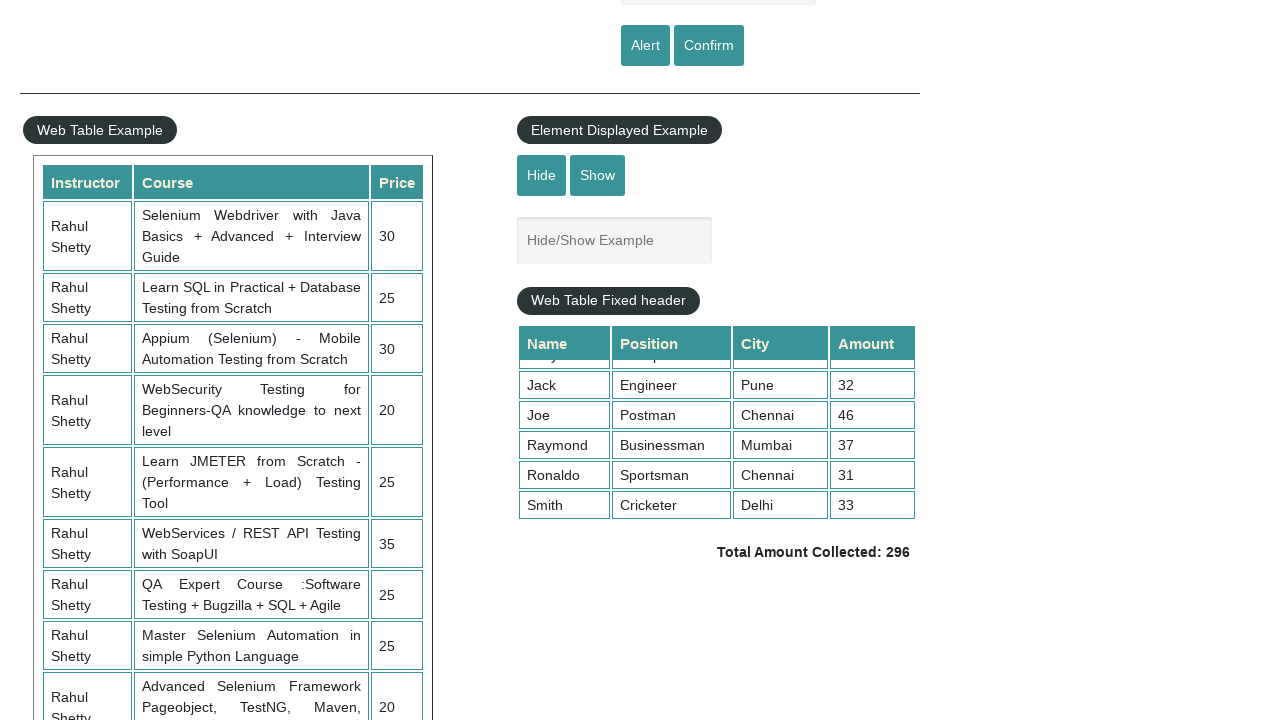

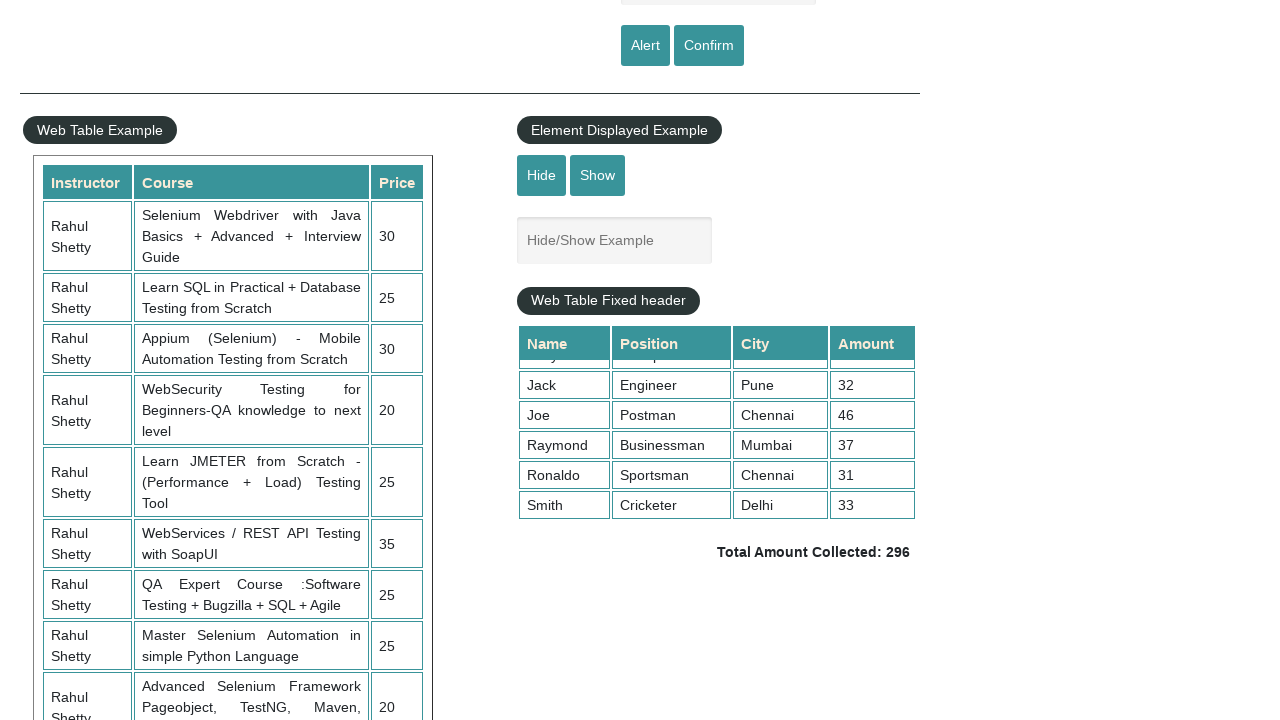